Tests calculator addition functionality by entering -234234 + 345345 and verifying the result

Starting URL: https://www.calculator.net/

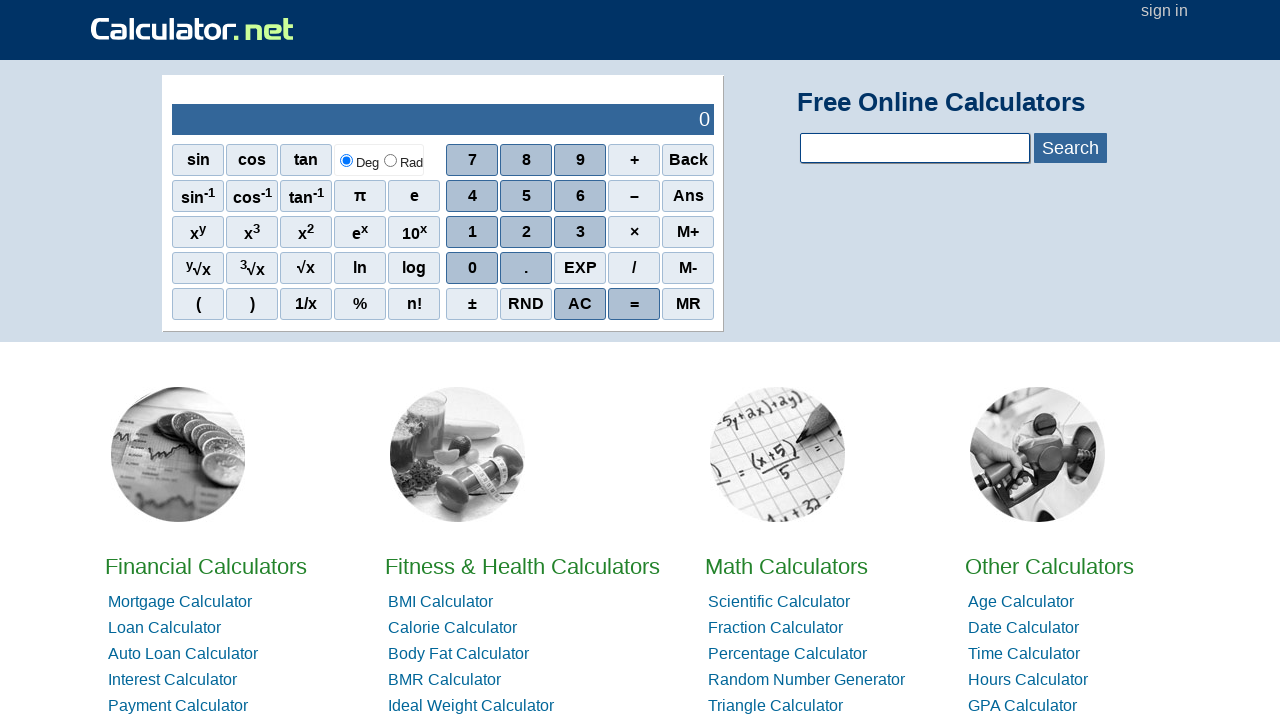

Clicked minus/negative sign button at (634, 196) on xpath=//*[@id="sciout"]/tbody/tr[2]/td[2]/div/div[2]/span[4]
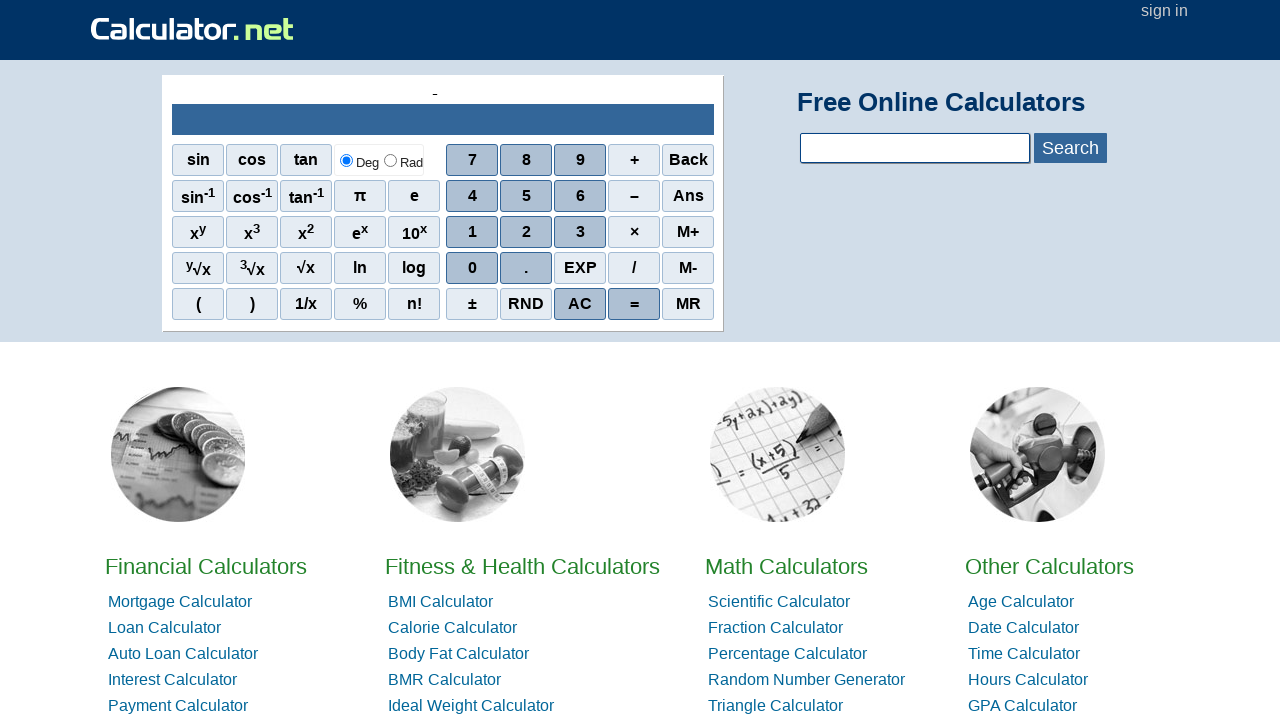

Clicked digit 2 at (526, 232) on xpath=//*[@id="sciout"]/tbody/tr[2]/td[2]/div/div[3]/span[2]
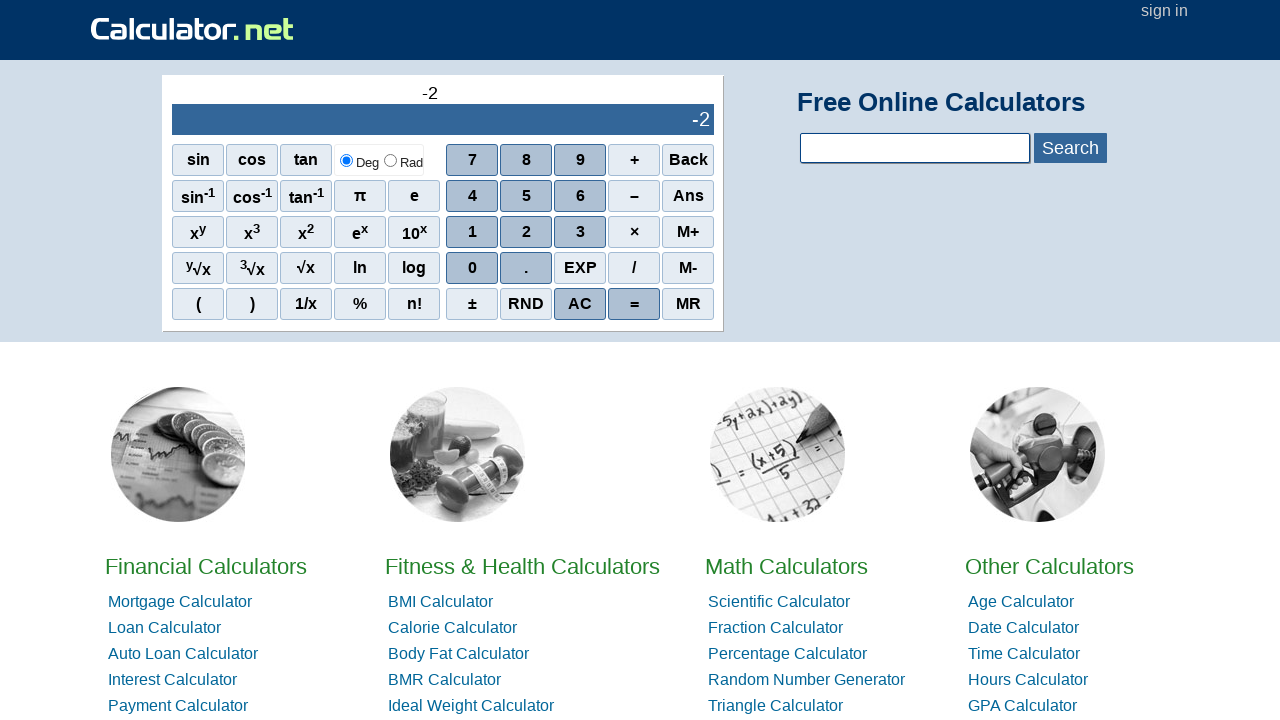

Clicked digit 3 at (580, 232) on xpath=//*[@id="sciout"]/tbody/tr[2]/td[2]/div/div[3]/span[3]
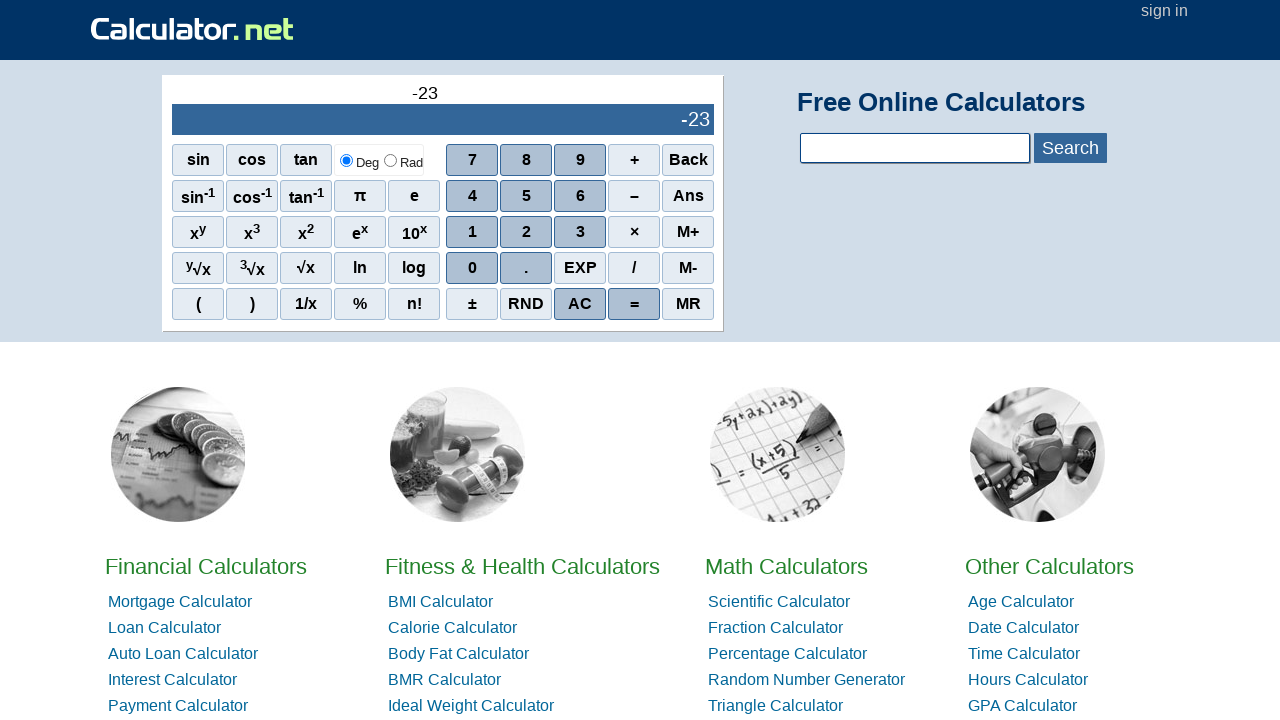

Clicked digit 4 at (472, 196) on xpath=//*[@id="sciout"]/tbody/tr[2]/td[2]/div/div[2]/span[1]
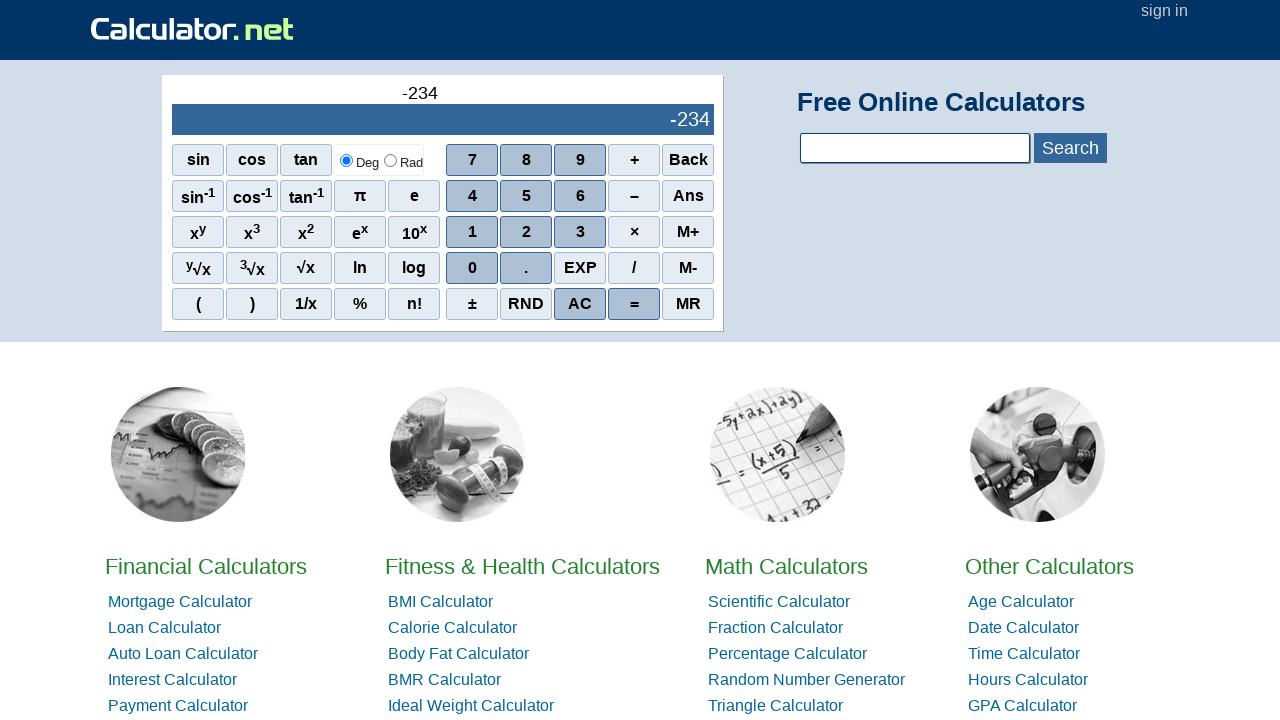

Clicked digit 2 at (526, 232) on xpath=//*[@id="sciout"]/tbody/tr[2]/td[2]/div/div[3]/span[2]
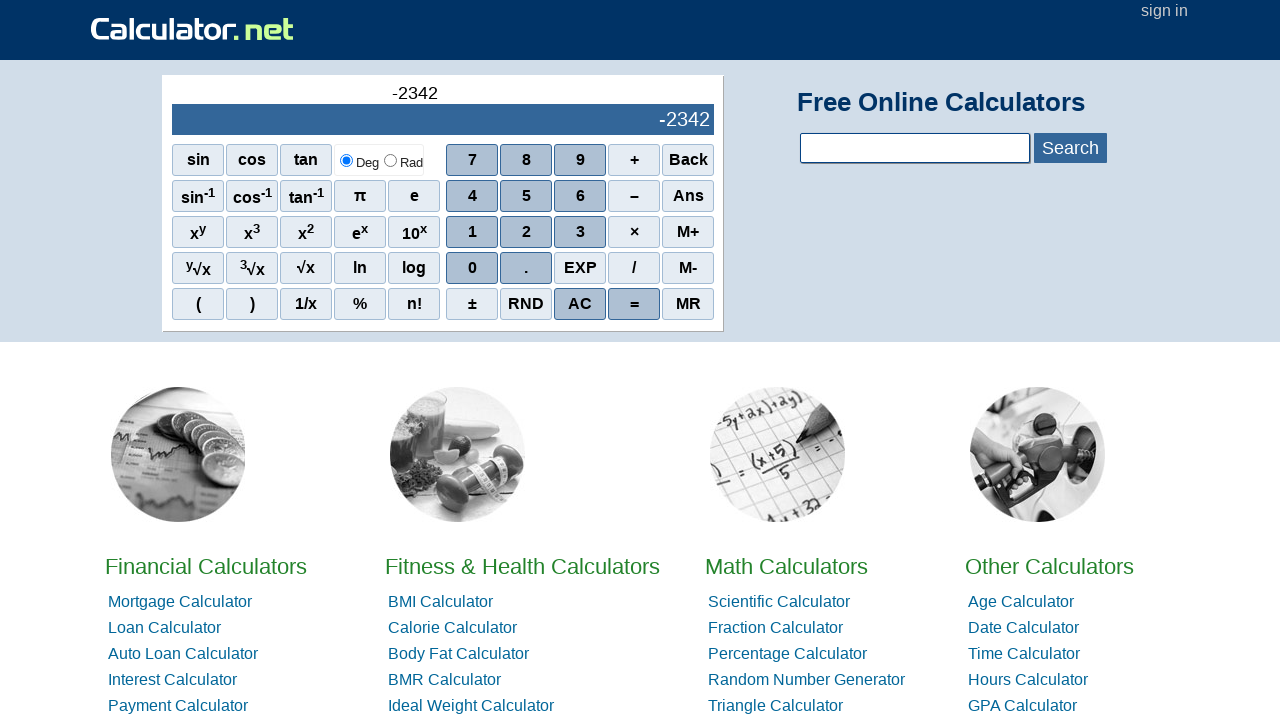

Clicked digit 3 at (580, 232) on xpath=//*[@id="sciout"]/tbody/tr[2]/td[2]/div/div[3]/span[3]
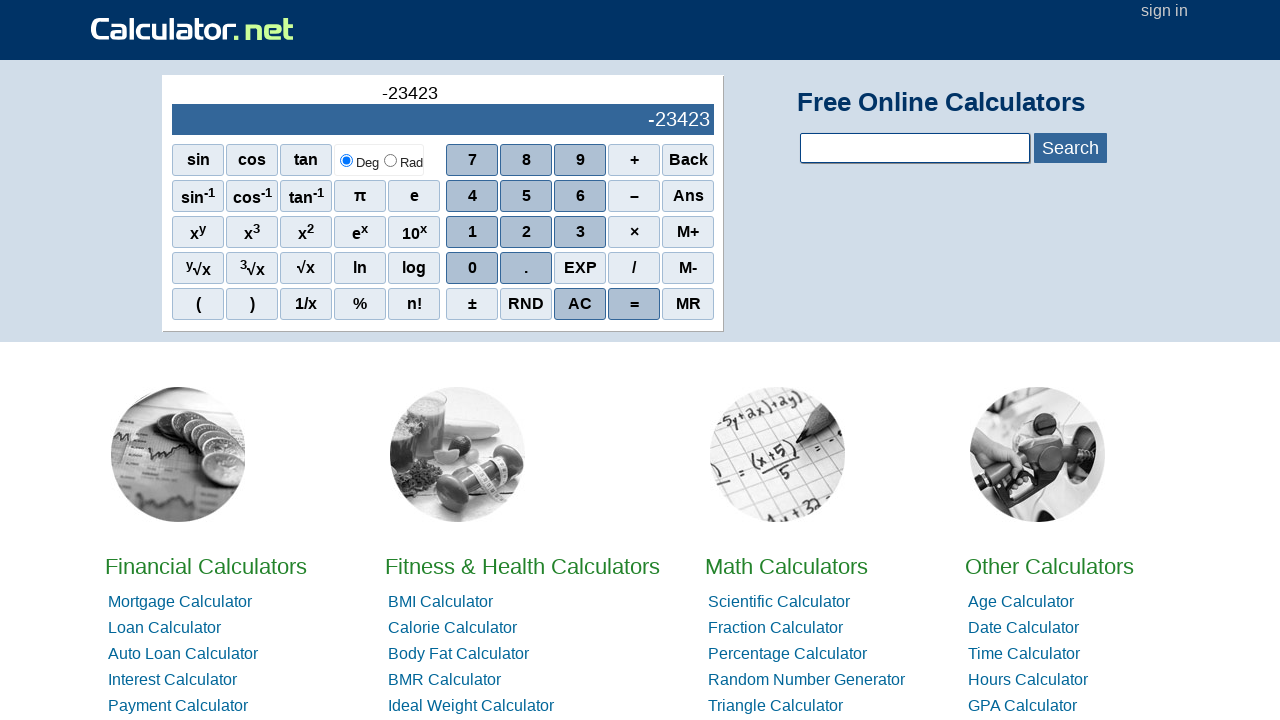

Clicked digit 4 at (472, 196) on xpath=//*[@id="sciout"]/tbody/tr[2]/td[2]/div/div[2]/span[1]
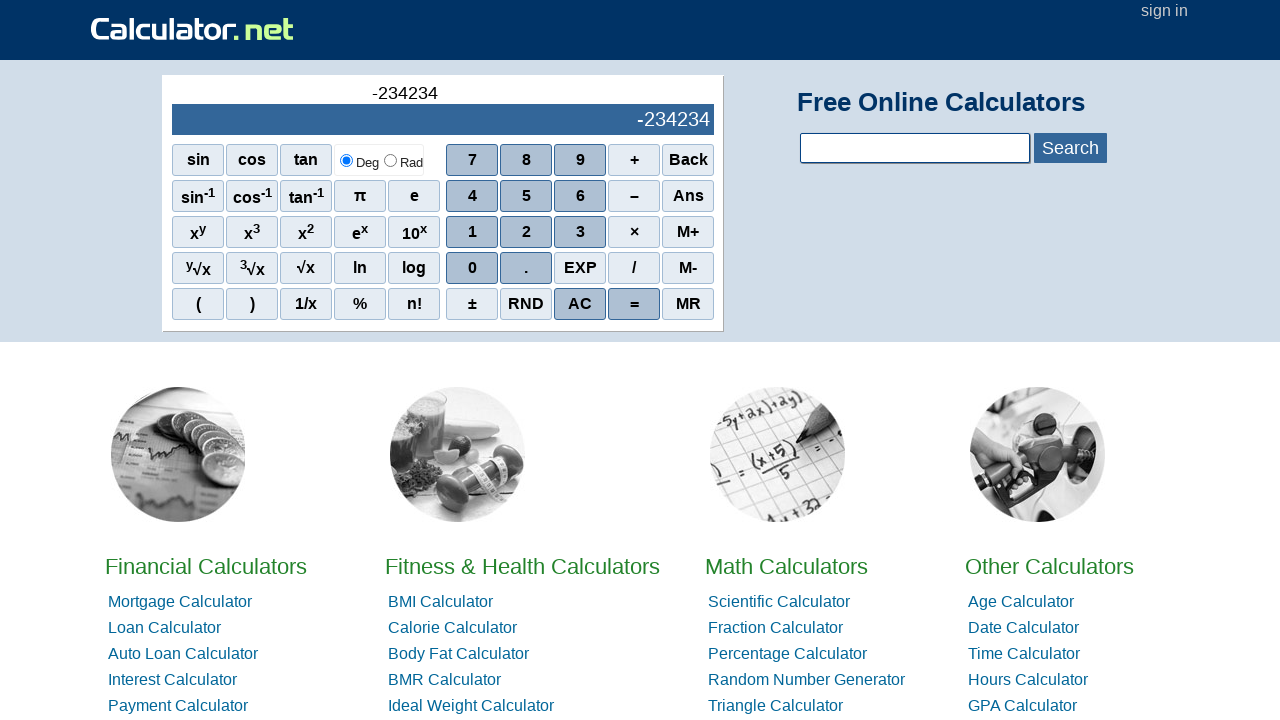

Clicked addition operator at (634, 160) on xpath=//*[@id="sciout"]/tbody/tr[2]/td[2]/div/div[1]/span[4]
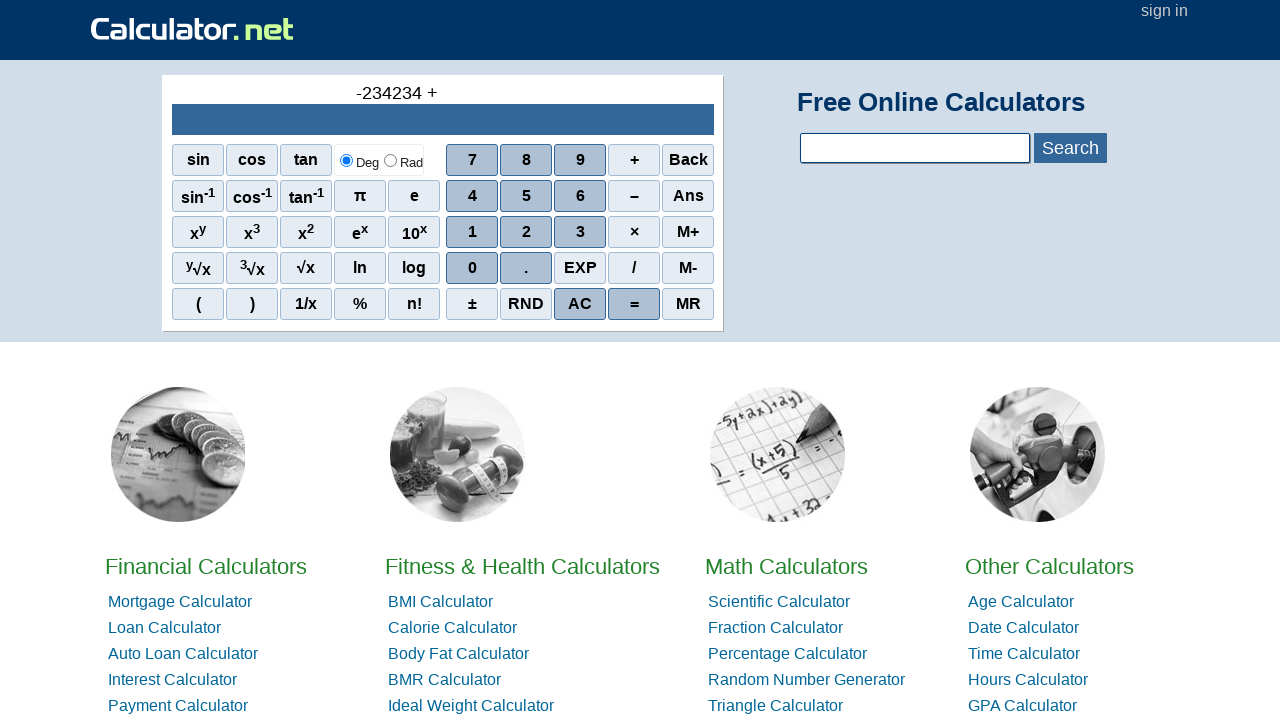

Clicked digit 3 at (580, 232) on xpath=//*[@id="sciout"]/tbody/tr[2]/td[2]/div/div[3]/span[3]
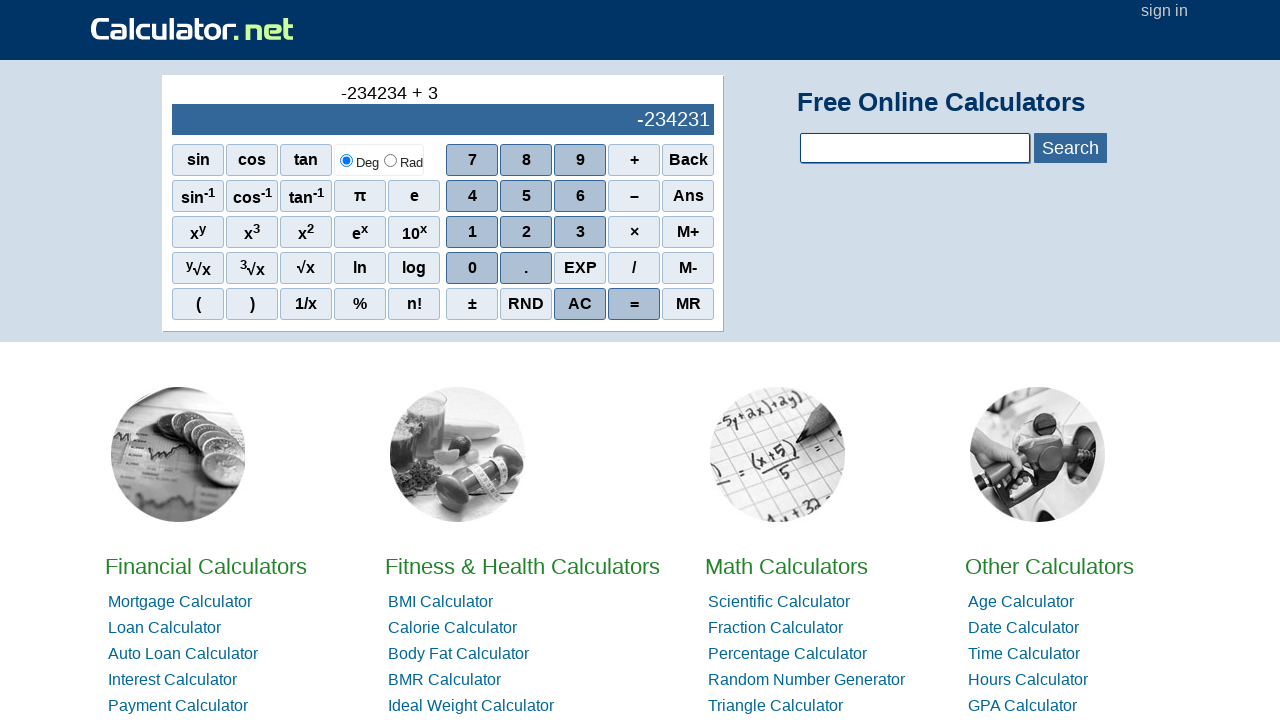

Clicked digit 4 at (472, 196) on xpath=//*[@id="sciout"]/tbody/tr[2]/td[2]/div/div[2]/span[1]
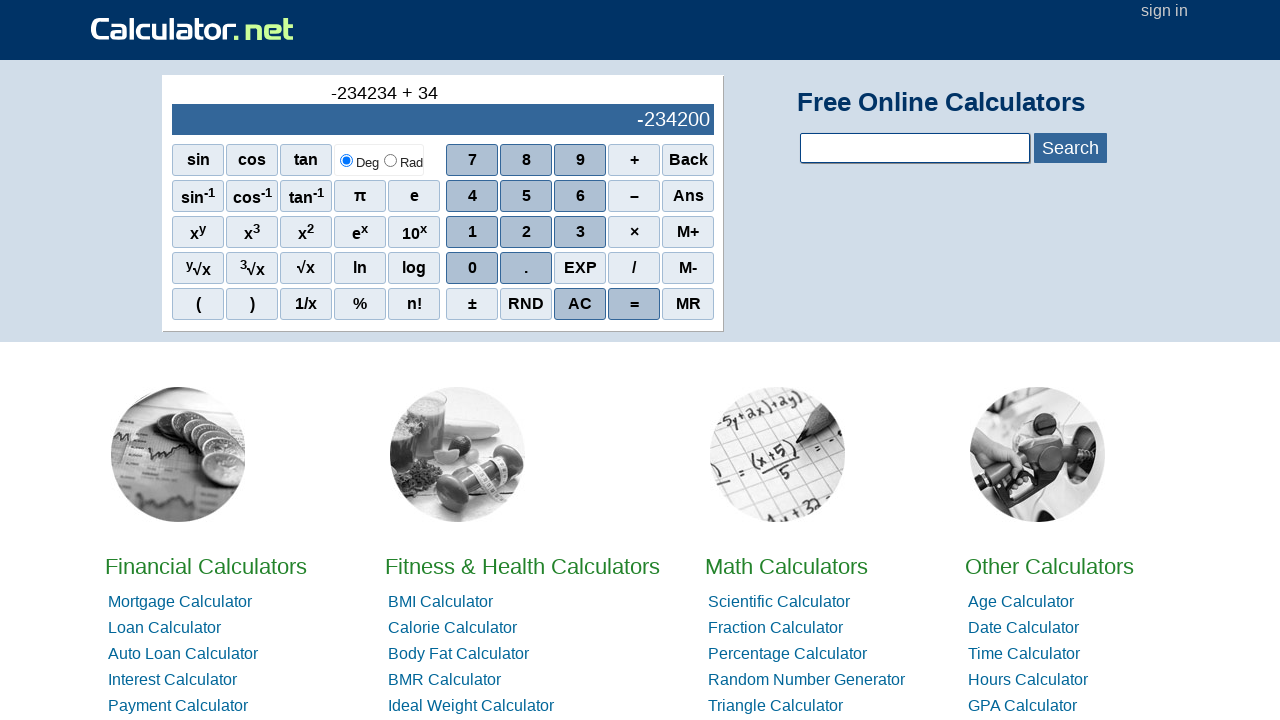

Clicked digit 5 at (526, 196) on xpath=//*[@id="sciout"]/tbody/tr[2]/td[2]/div/div[2]/span[2]
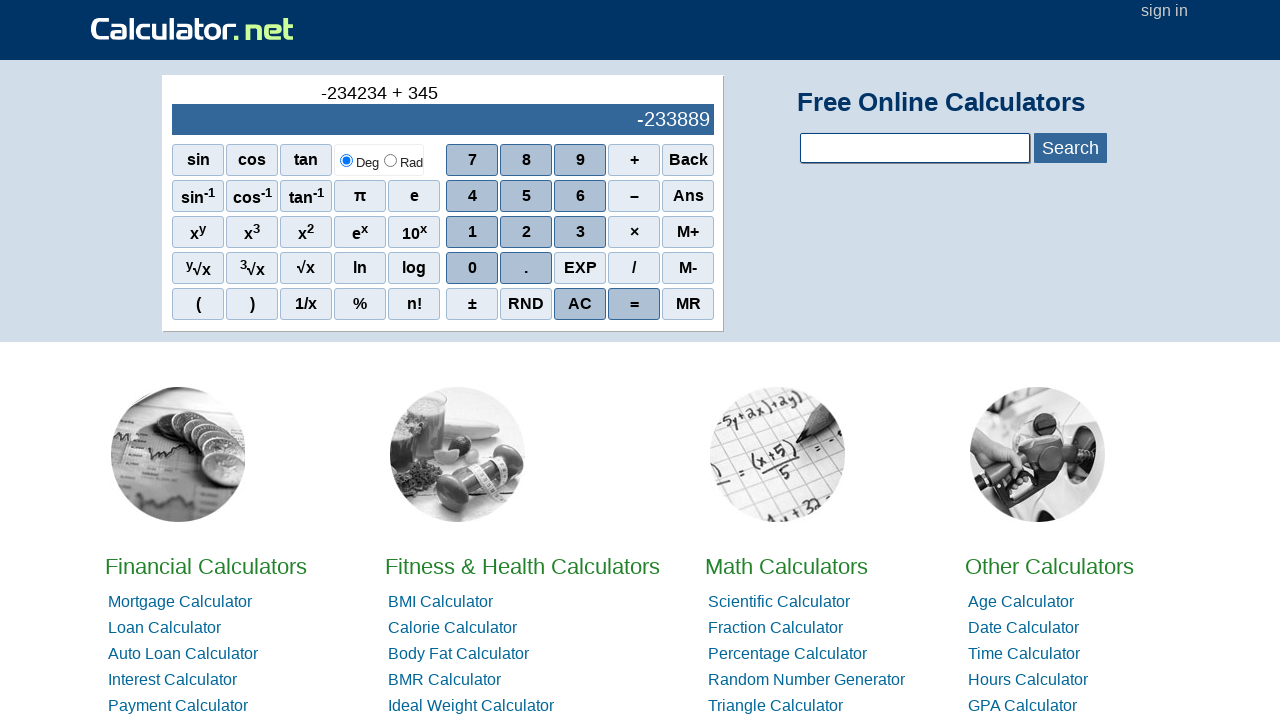

Clicked digit 3 at (580, 232) on xpath=//*[@id="sciout"]/tbody/tr[2]/td[2]/div/div[3]/span[3]
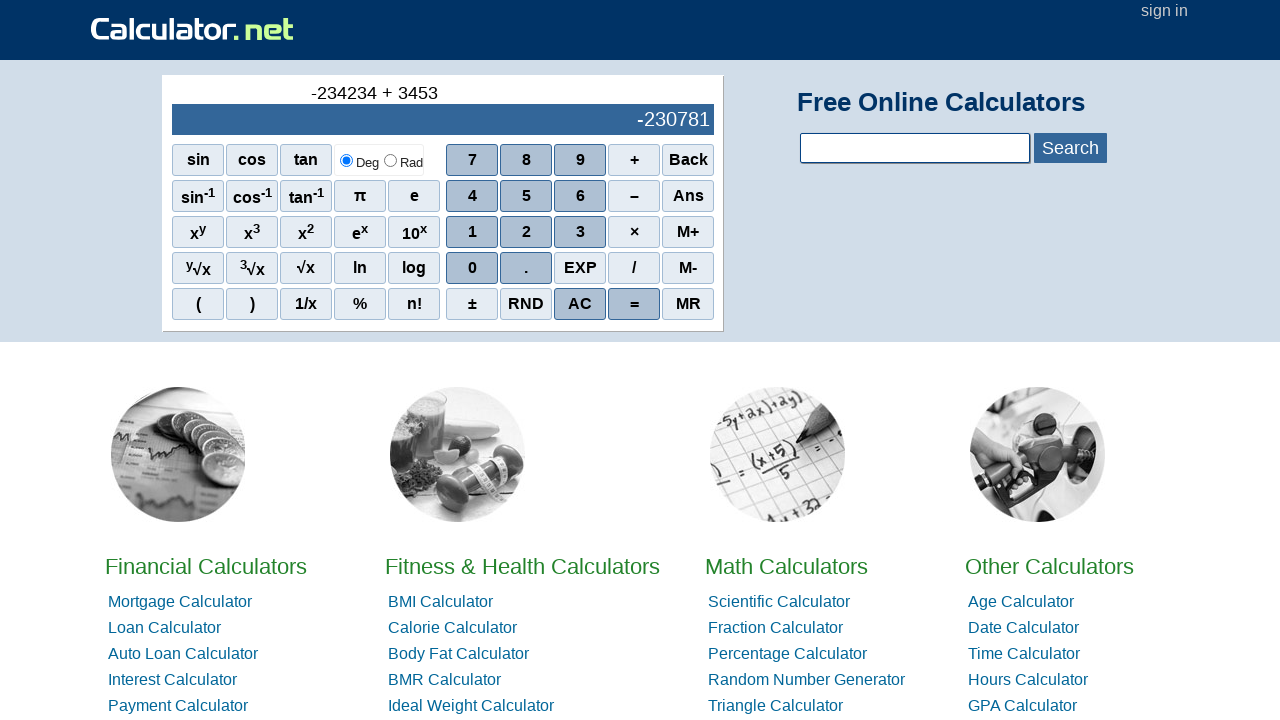

Clicked digit 4 at (472, 196) on xpath=//*[@id="sciout"]/tbody/tr[2]/td[2]/div/div[2]/span[1]
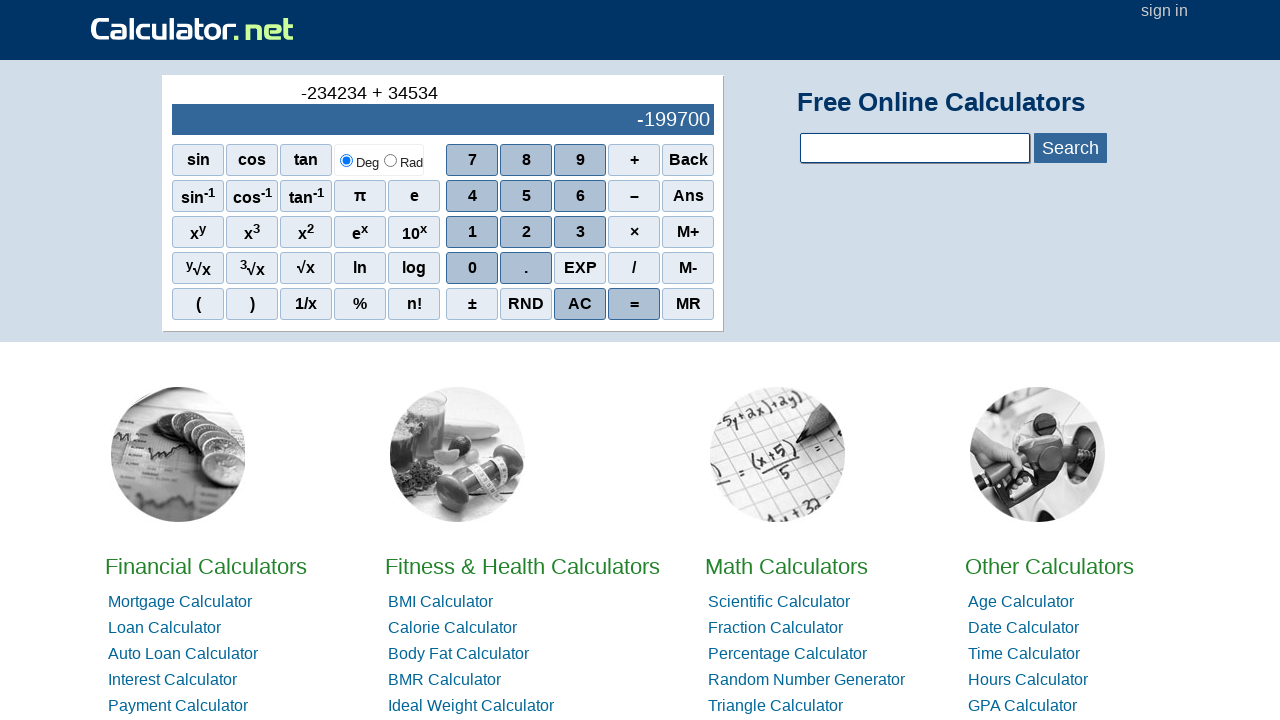

Clicked digit 5 at (526, 196) on xpath=//*[@id="sciout"]/tbody/tr[2]/td[2]/div/div[2]/span[2]
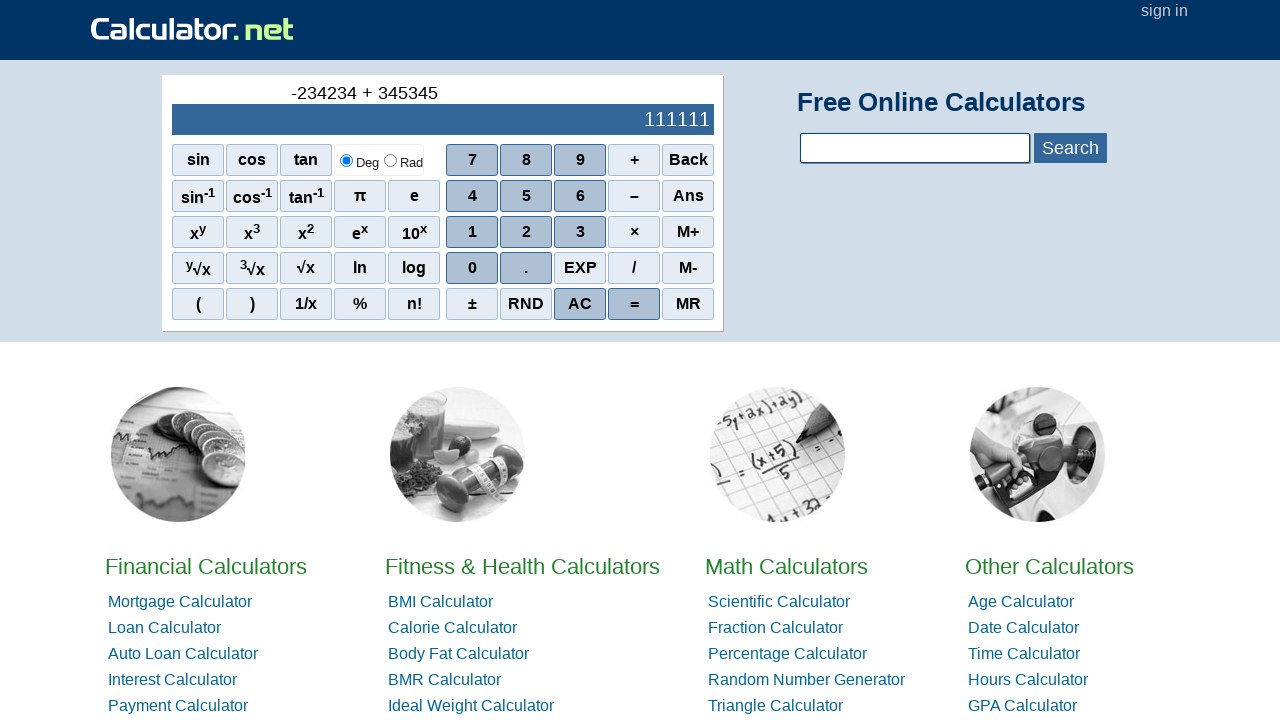

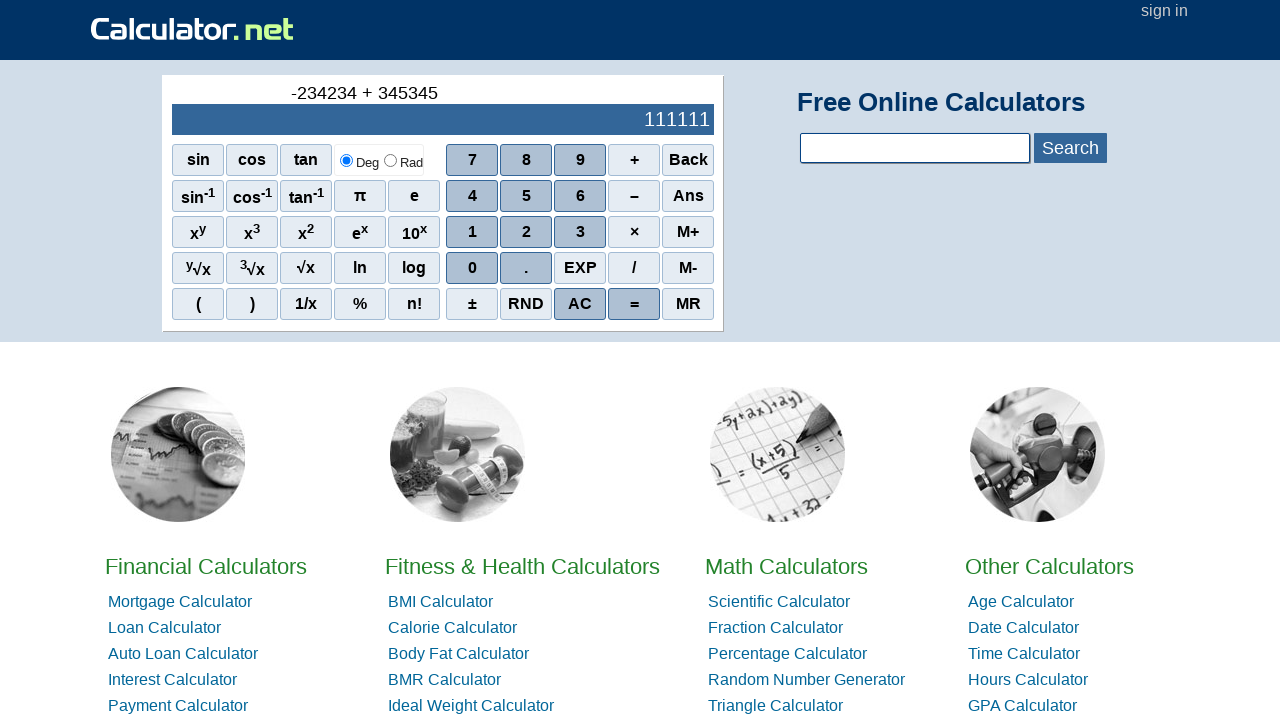